Navigates to the 99 Bottles of Beer site, clicks on the "Browse Languages" (ABC) link, then clicks on the "J" letter link to view all programming languages starting with J.

Starting URL: http://www.99-bottles-of-beer.net/lyrics.html

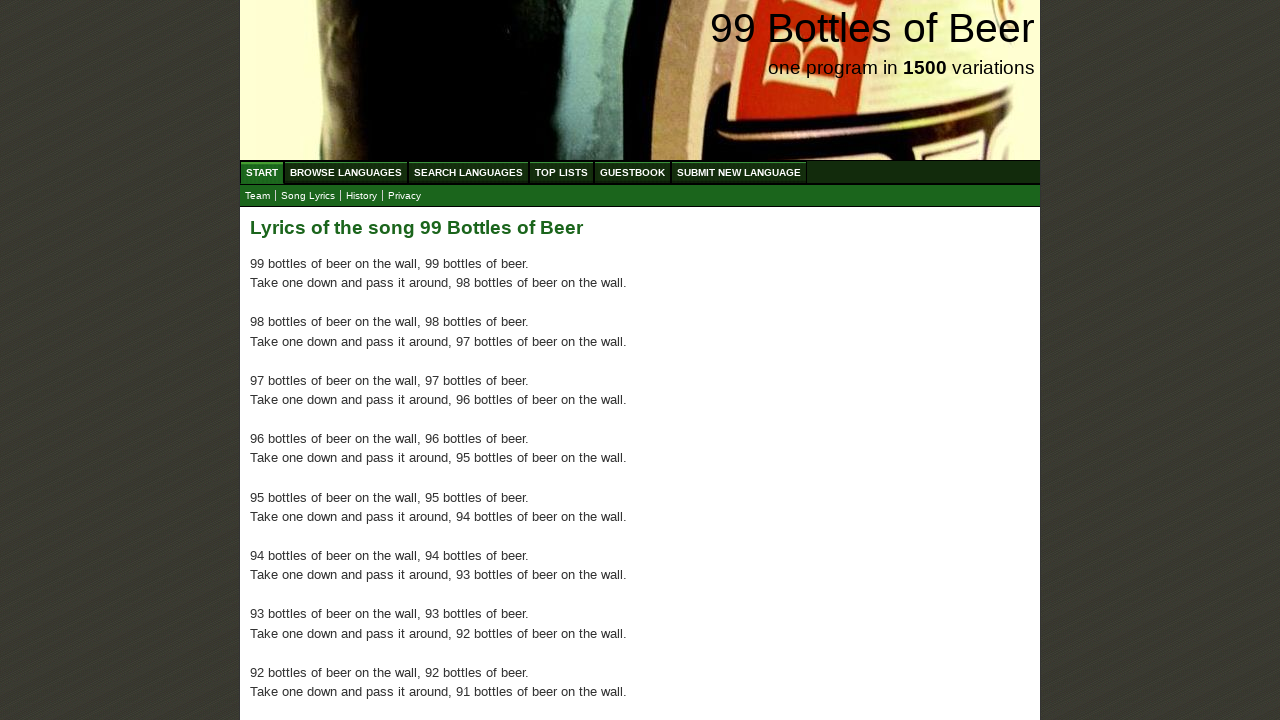

Navigated to 99 Bottles of Beer site
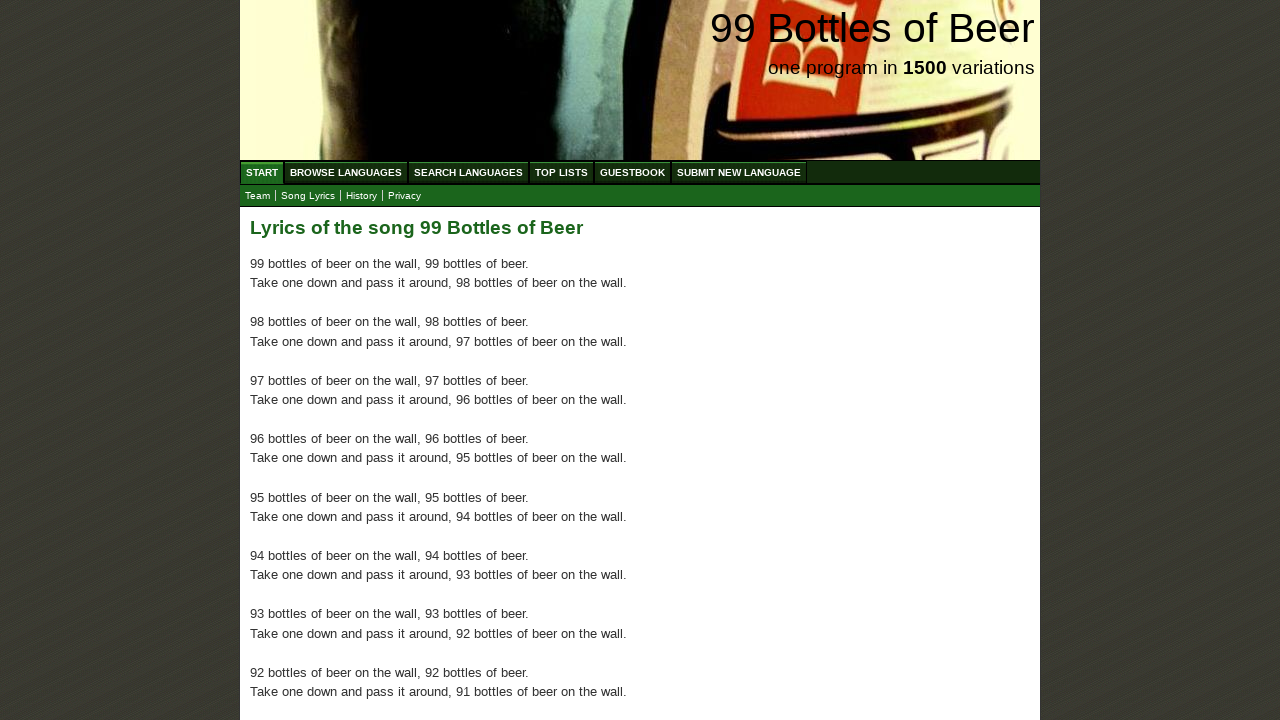

Clicked on 'Browse Languages' (ABC) link at (346, 172) on xpath=//a[@href='/abc.html']
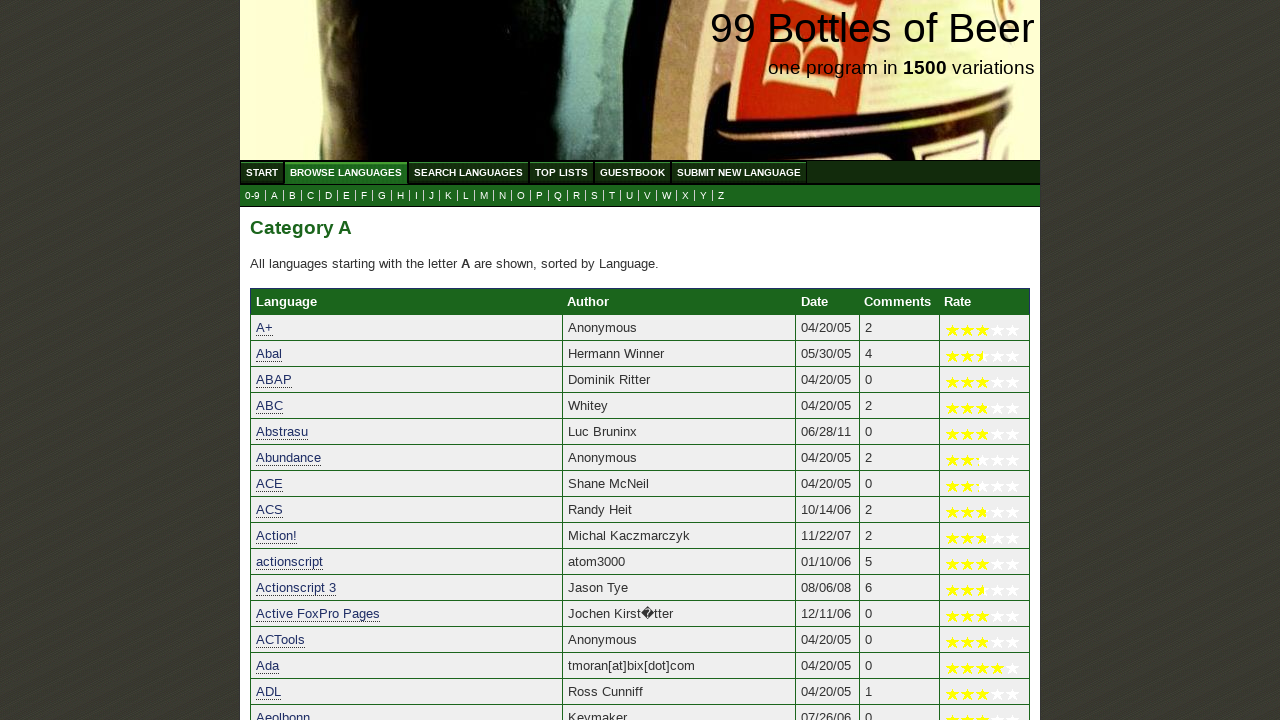

Clicked on 'J' letter link to view languages starting with J at (432, 196) on xpath=//a[@href='j.html']
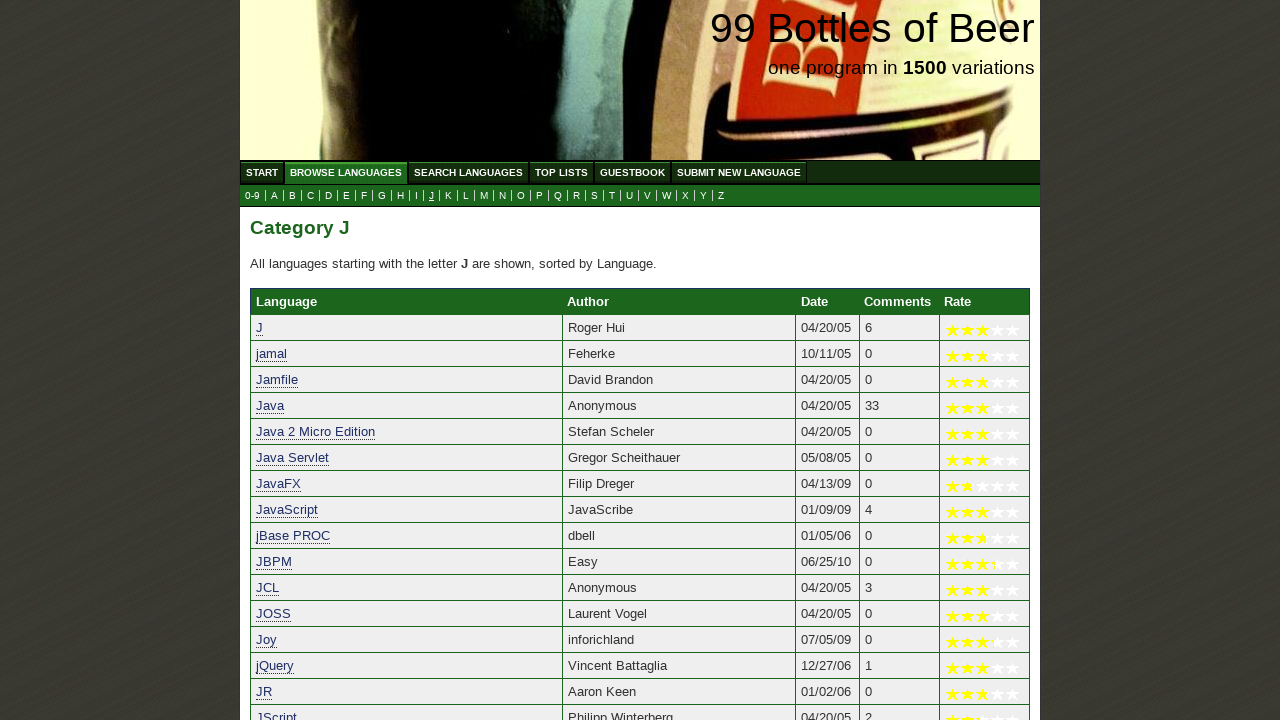

Results for languages starting with J loaded successfully
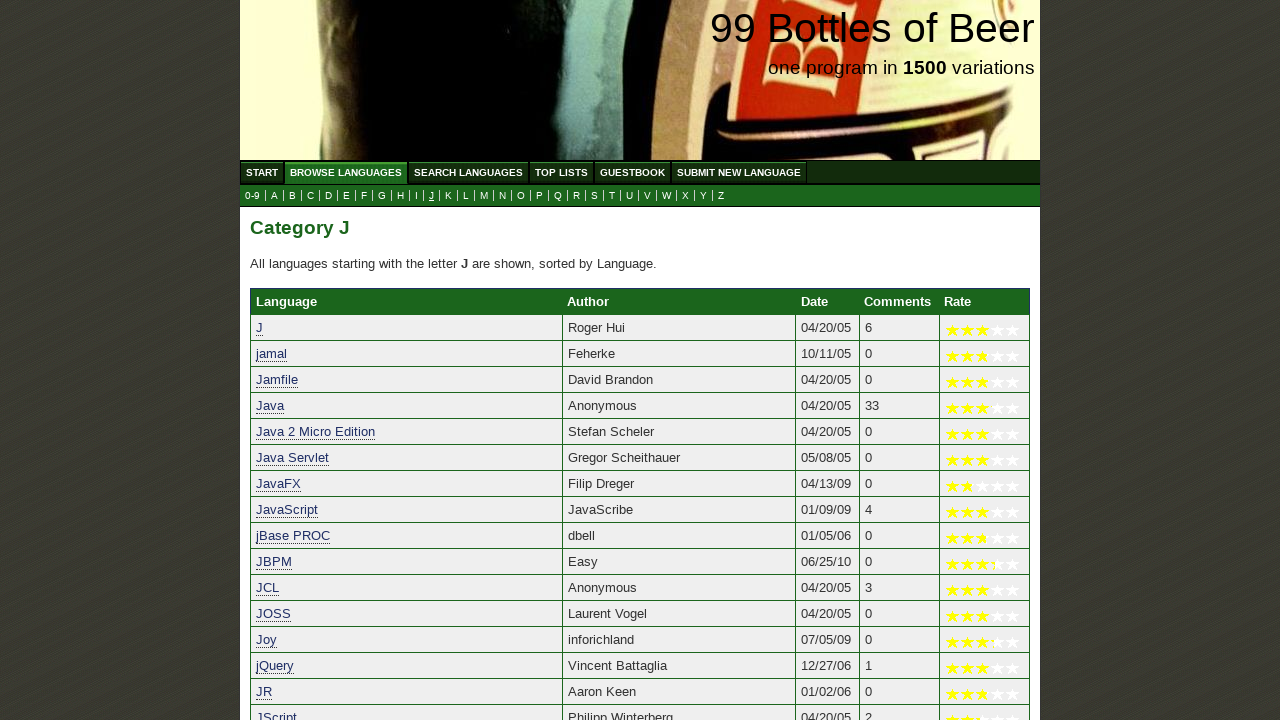

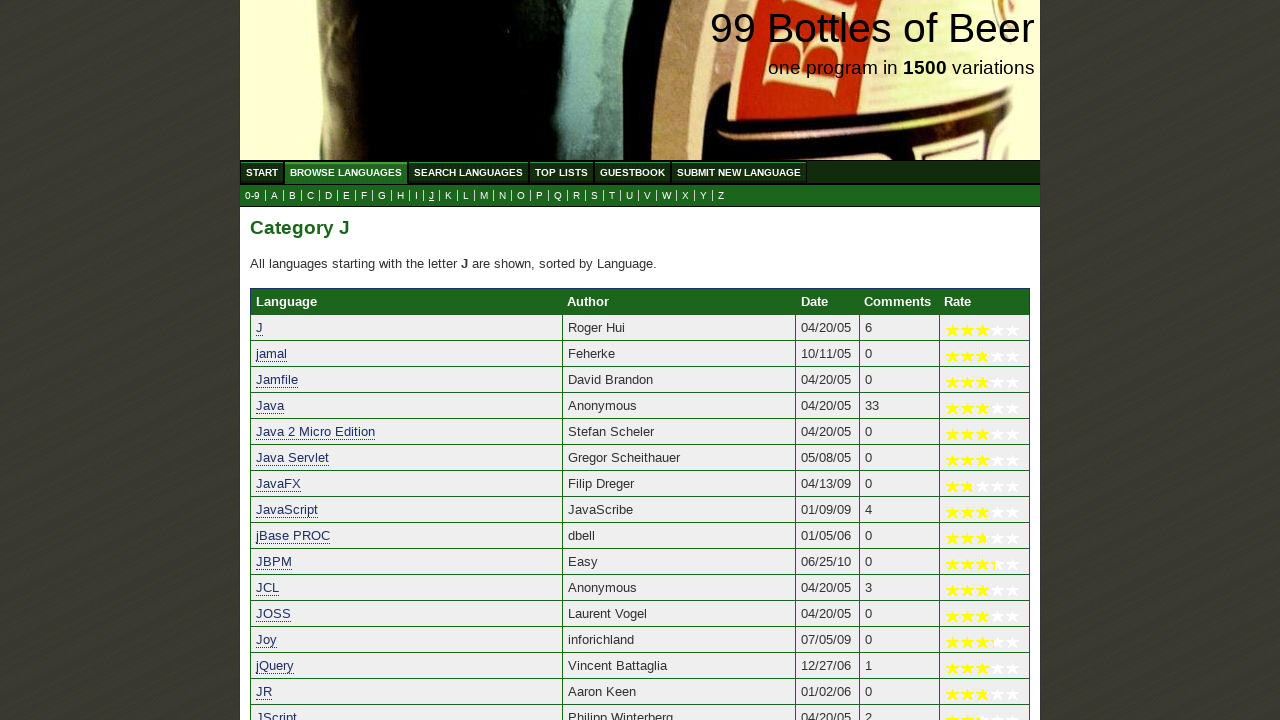